Tests that entered text is trimmed when saving edits

Starting URL: https://demo.playwright.dev/todomvc

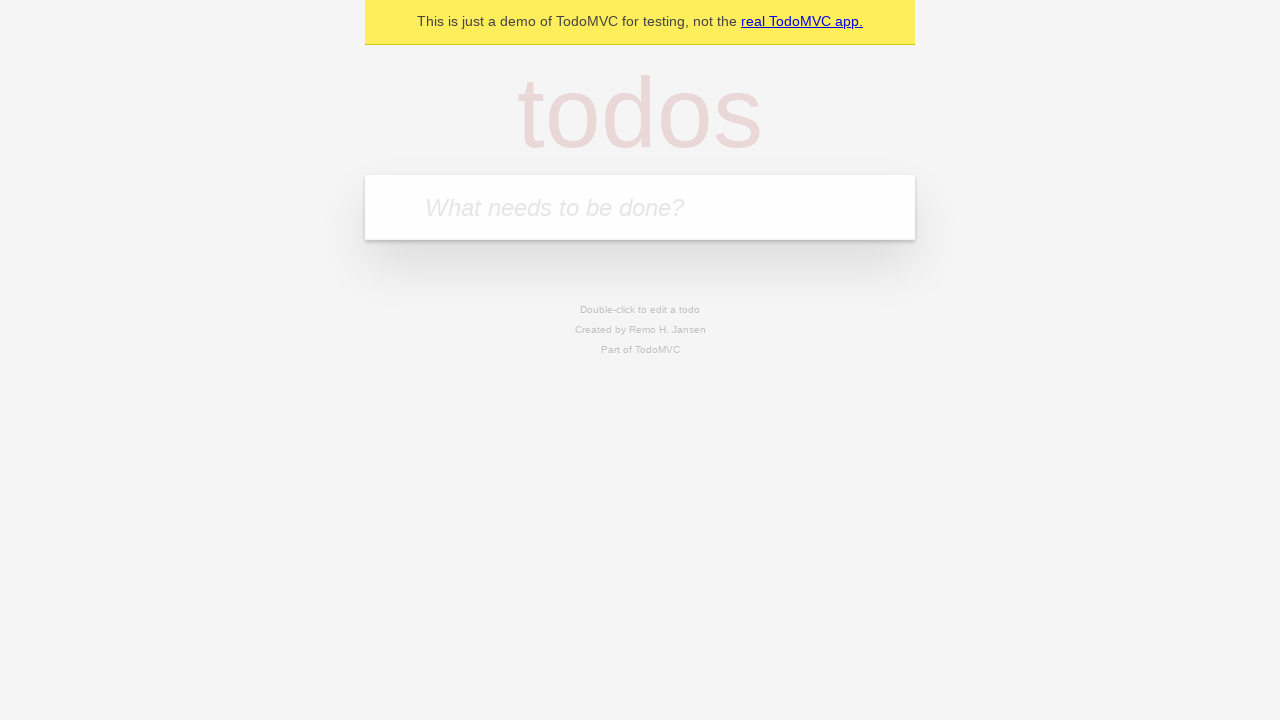

Filled todo input with 'buy some cheese' on internal:attr=[placeholder="What needs to be done?"i]
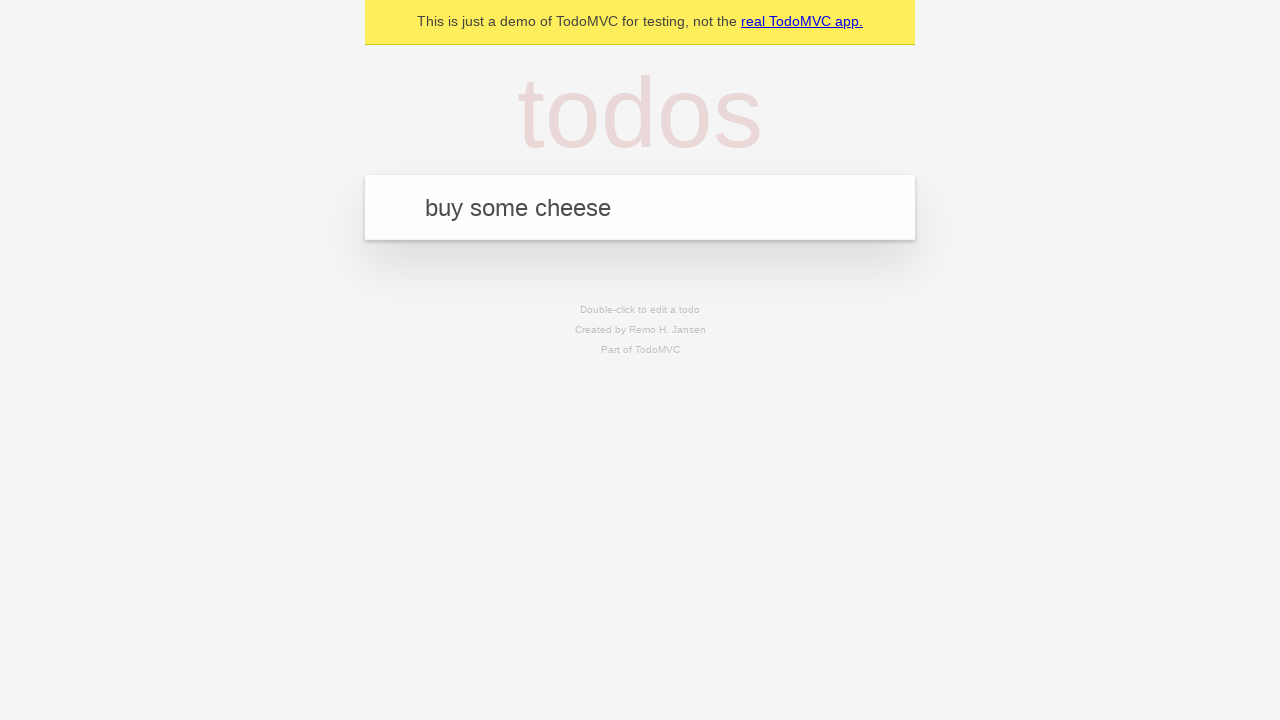

Pressed Enter to add todo 'buy some cheese' on internal:attr=[placeholder="What needs to be done?"i]
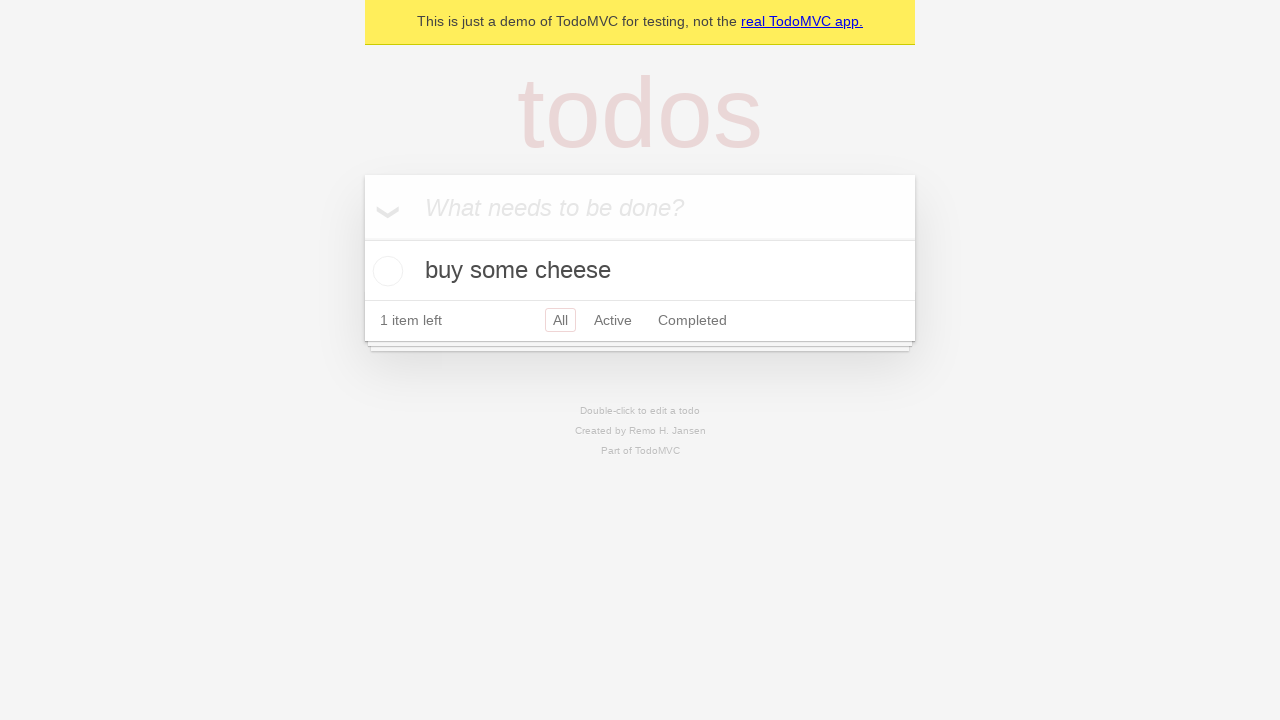

Filled todo input with 'feed the cat' on internal:attr=[placeholder="What needs to be done?"i]
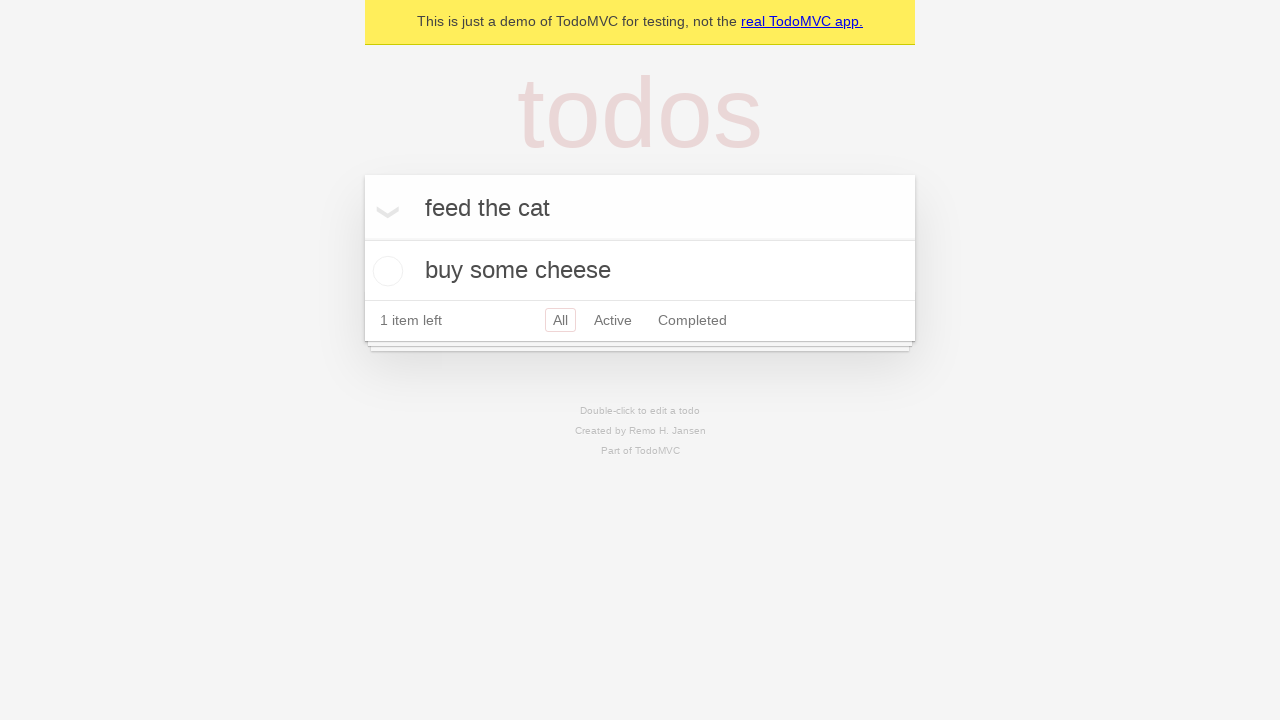

Pressed Enter to add todo 'feed the cat' on internal:attr=[placeholder="What needs to be done?"i]
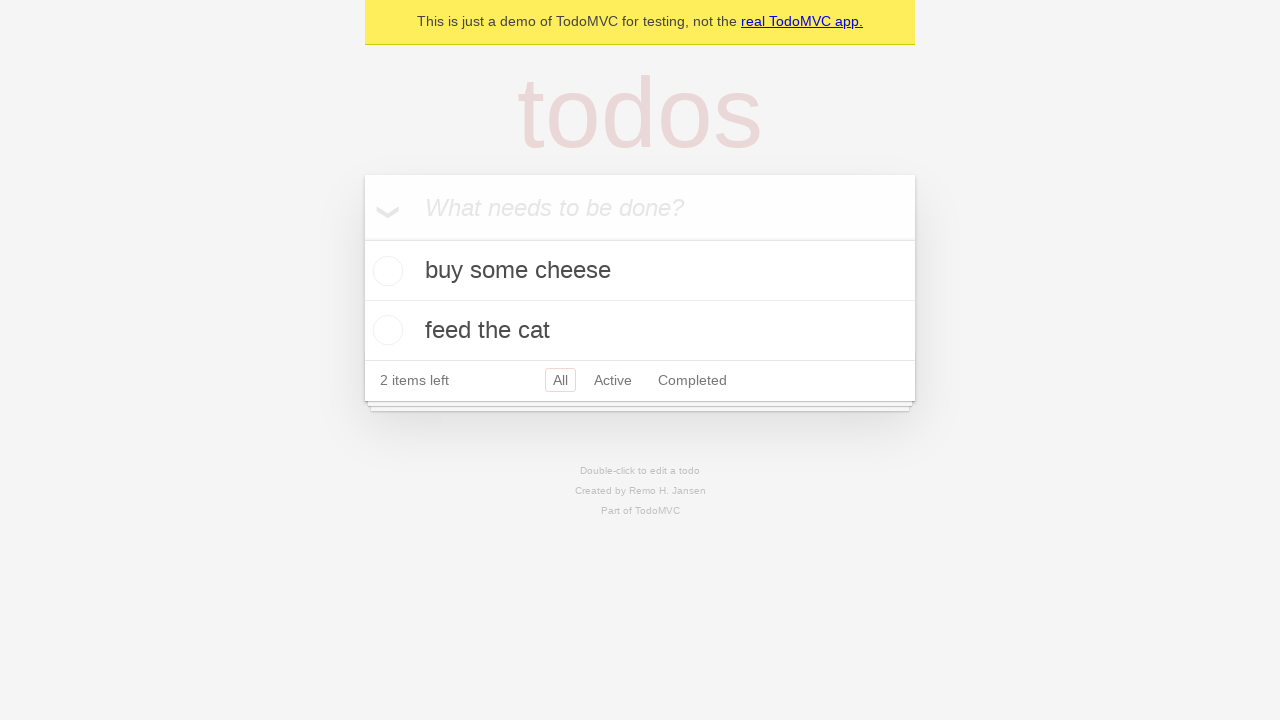

Filled todo input with 'book a doctors appointment' on internal:attr=[placeholder="What needs to be done?"i]
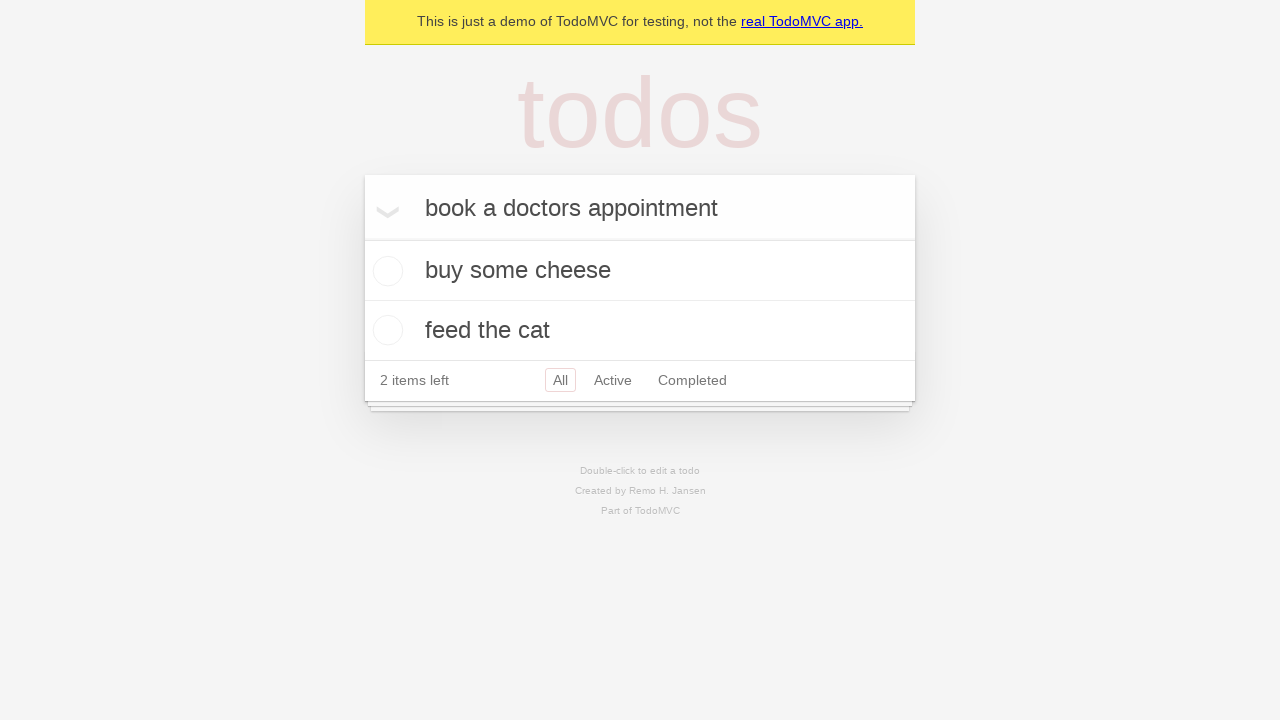

Pressed Enter to add todo 'book a doctors appointment' on internal:attr=[placeholder="What needs to be done?"i]
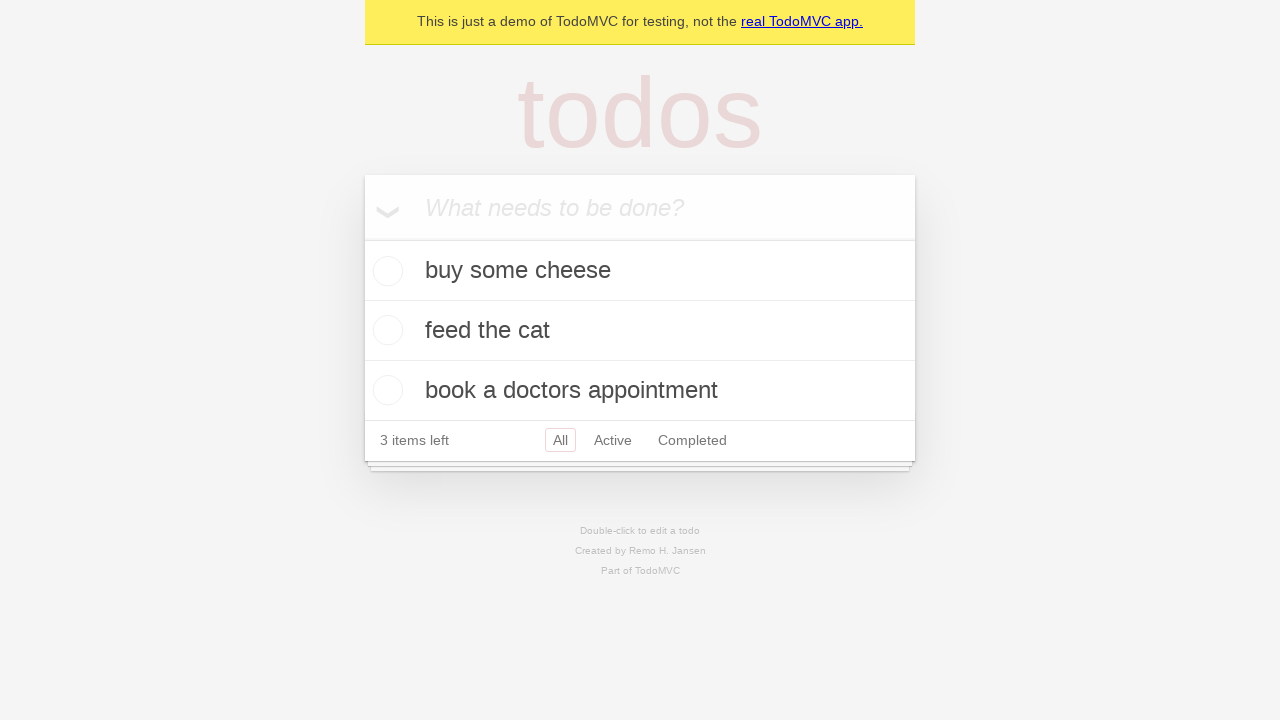

Waited for all 3 todos to be loaded
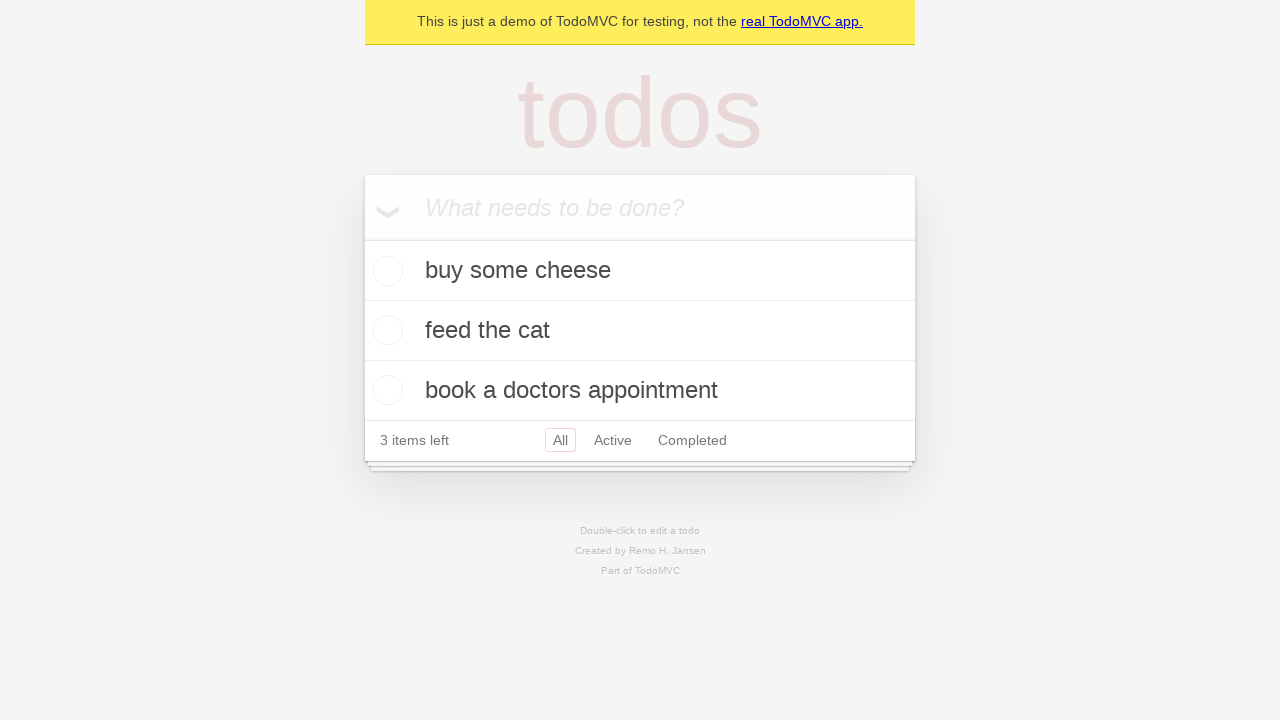

Double-clicked second todo to enter edit mode at (640, 331) on internal:testid=[data-testid="todo-item"s] >> nth=1
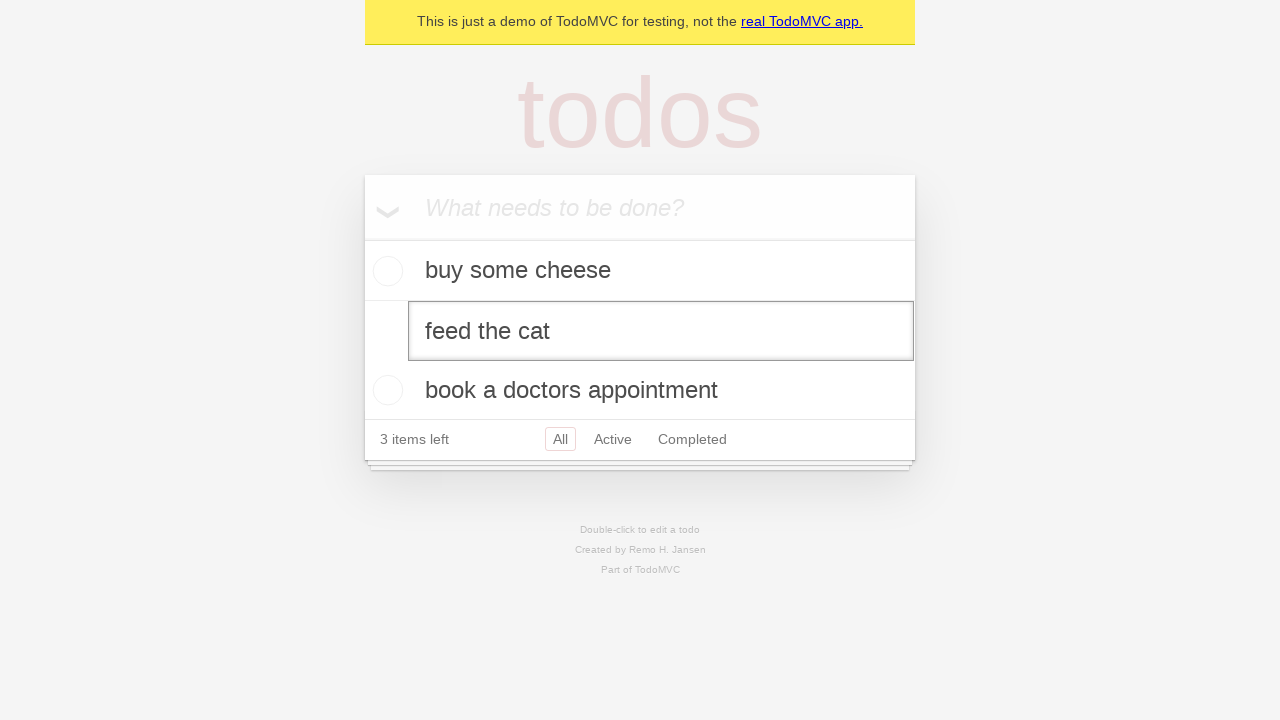

Filled edit field with text containing leading and trailing spaces on internal:testid=[data-testid="todo-item"s] >> nth=1 >> internal:role=textbox[nam
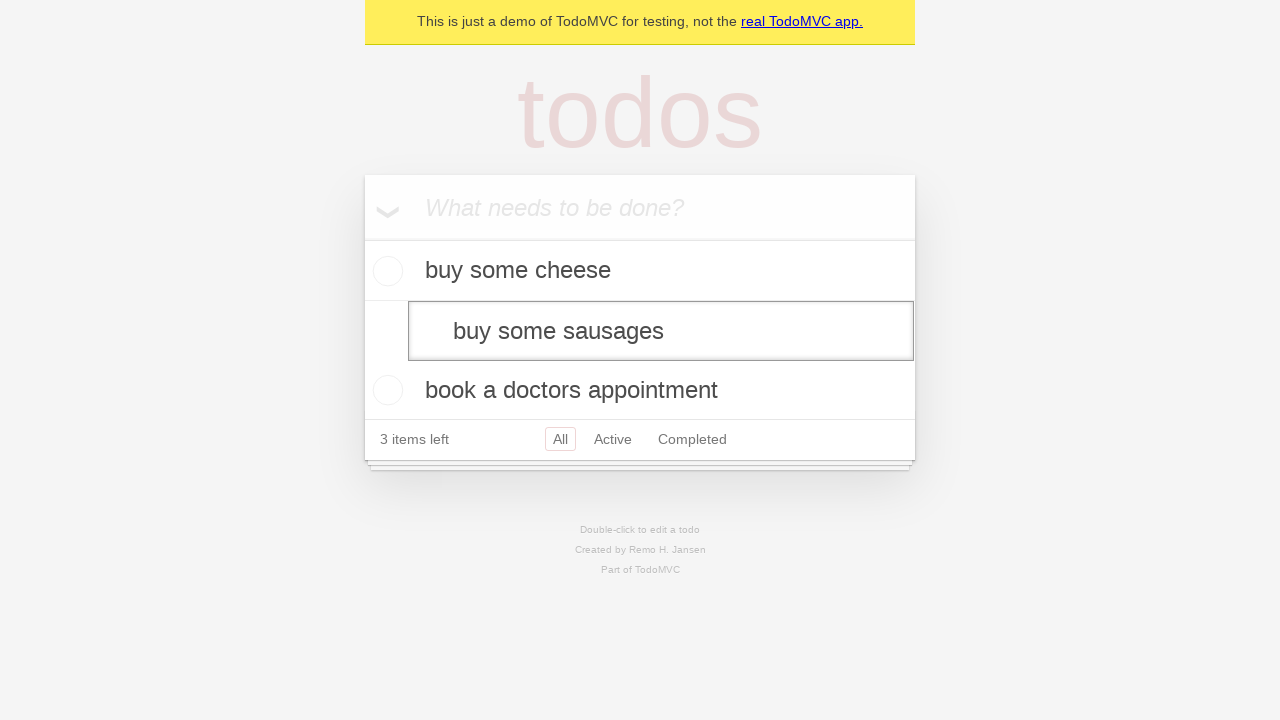

Pressed Enter to save edited todo with trimmed text on internal:testid=[data-testid="todo-item"s] >> nth=1 >> internal:role=textbox[nam
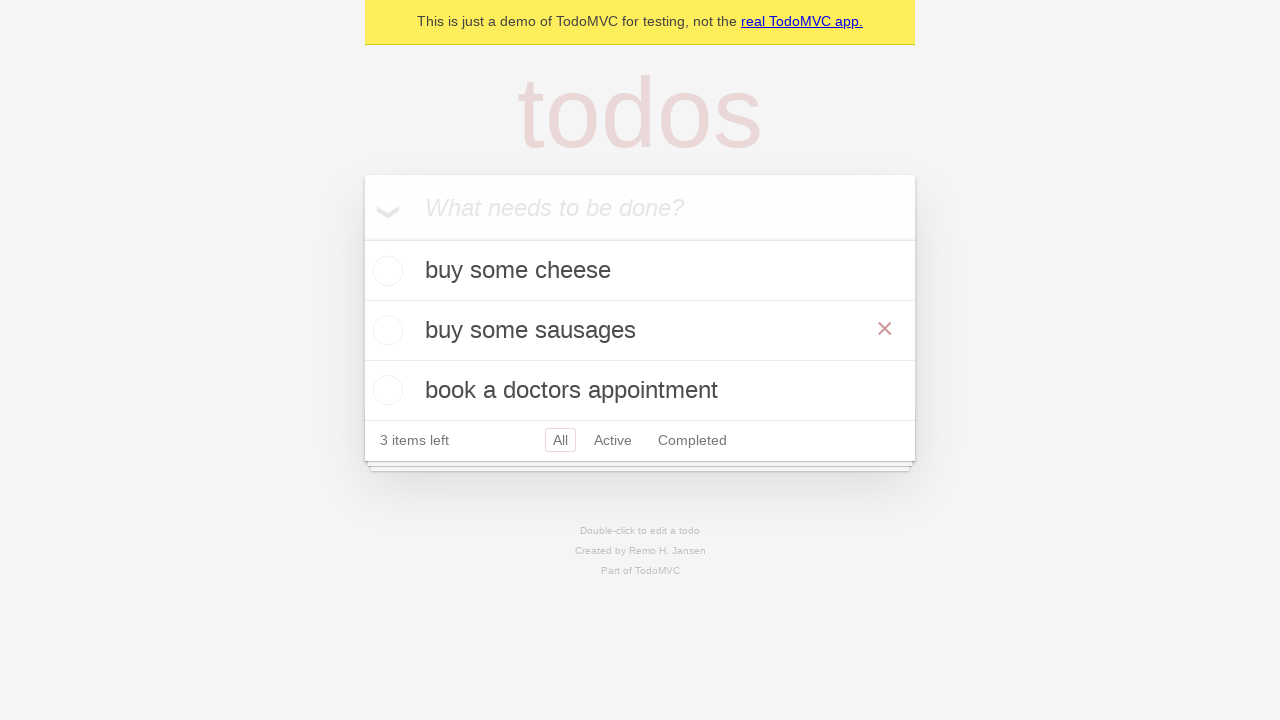

Waited for edit to complete
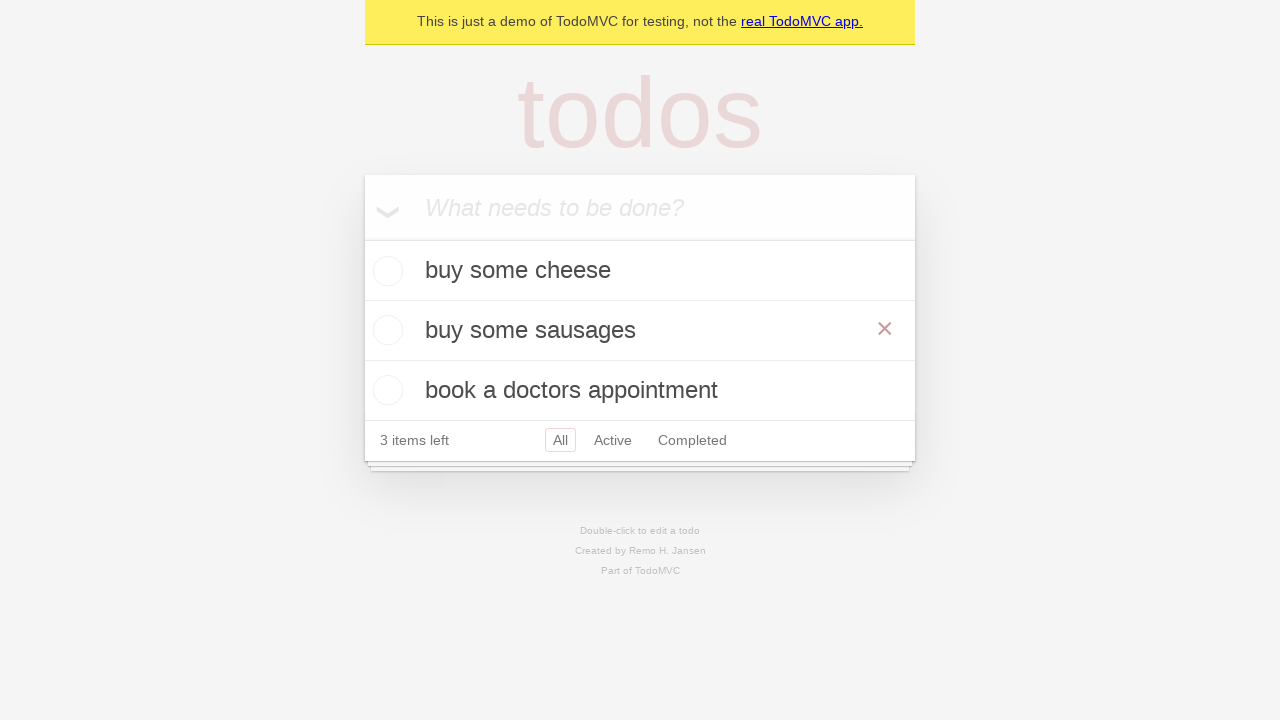

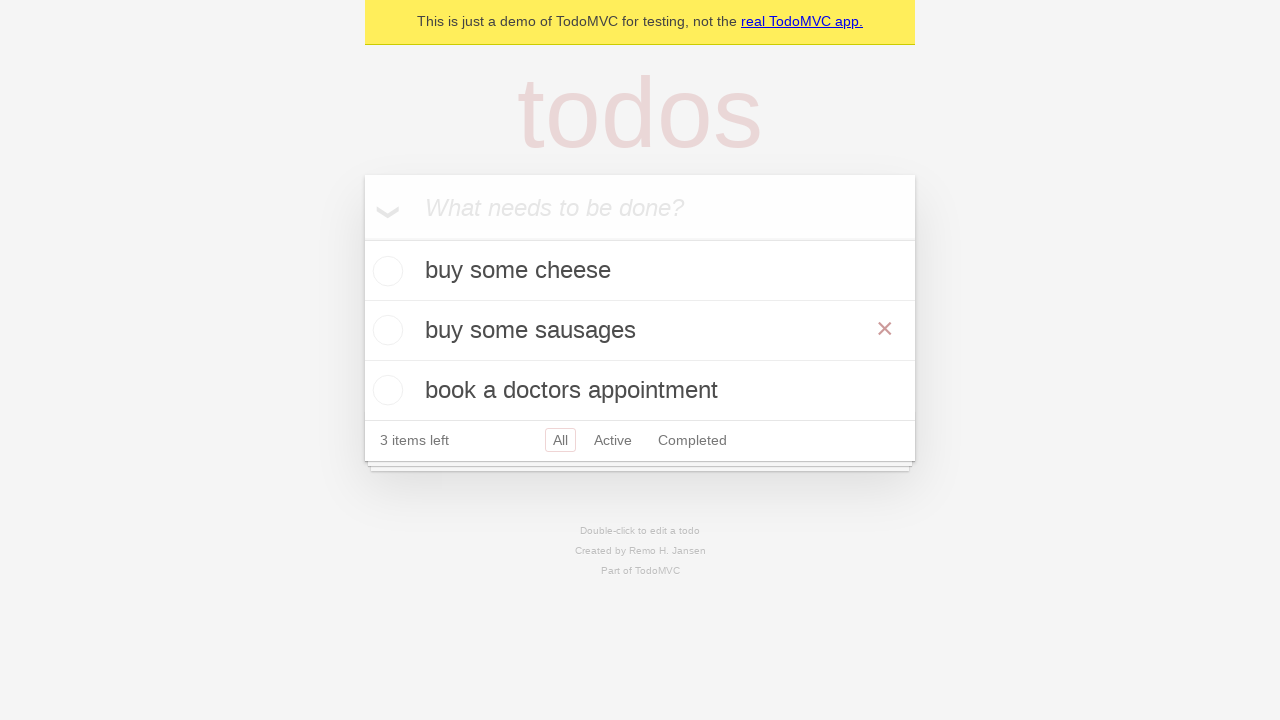